Tests iframe switching functionality by navigating to a frames demo page, switching into a frame to read text, and then switching back to the default content

Starting URL: https://demoqa.com/frames

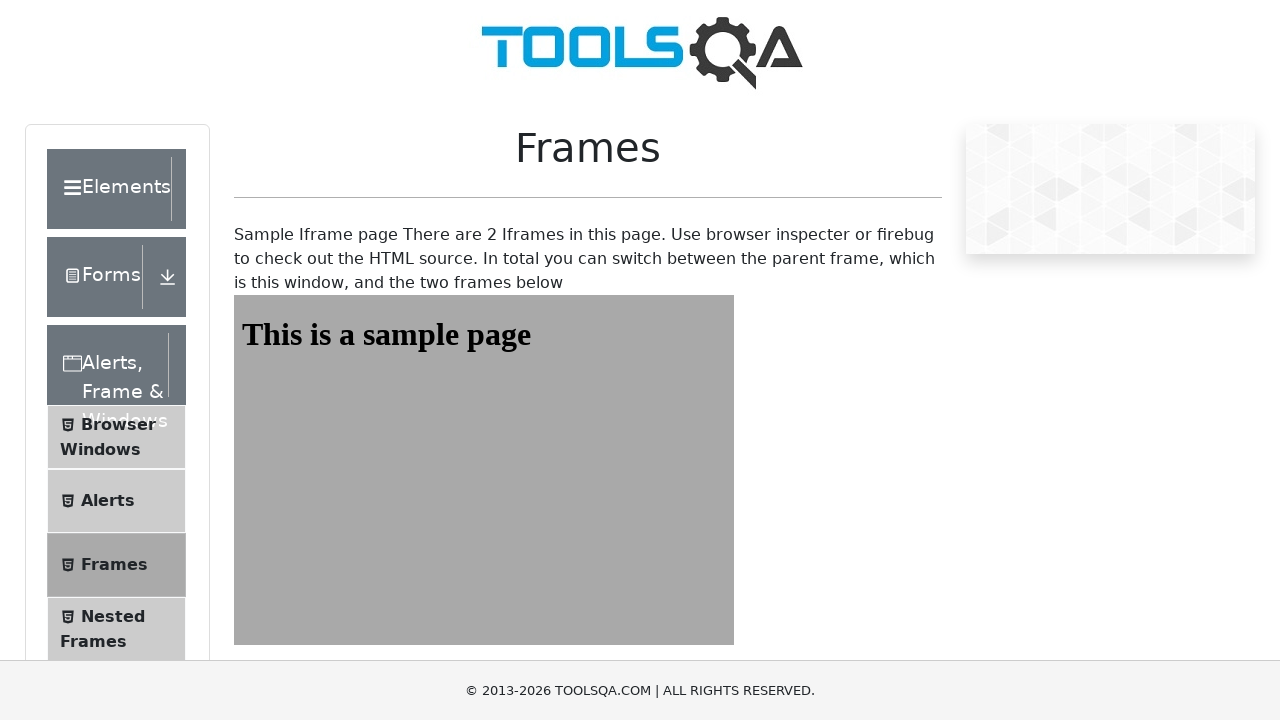

Navigated to frames demo page at https://demoqa.com/frames
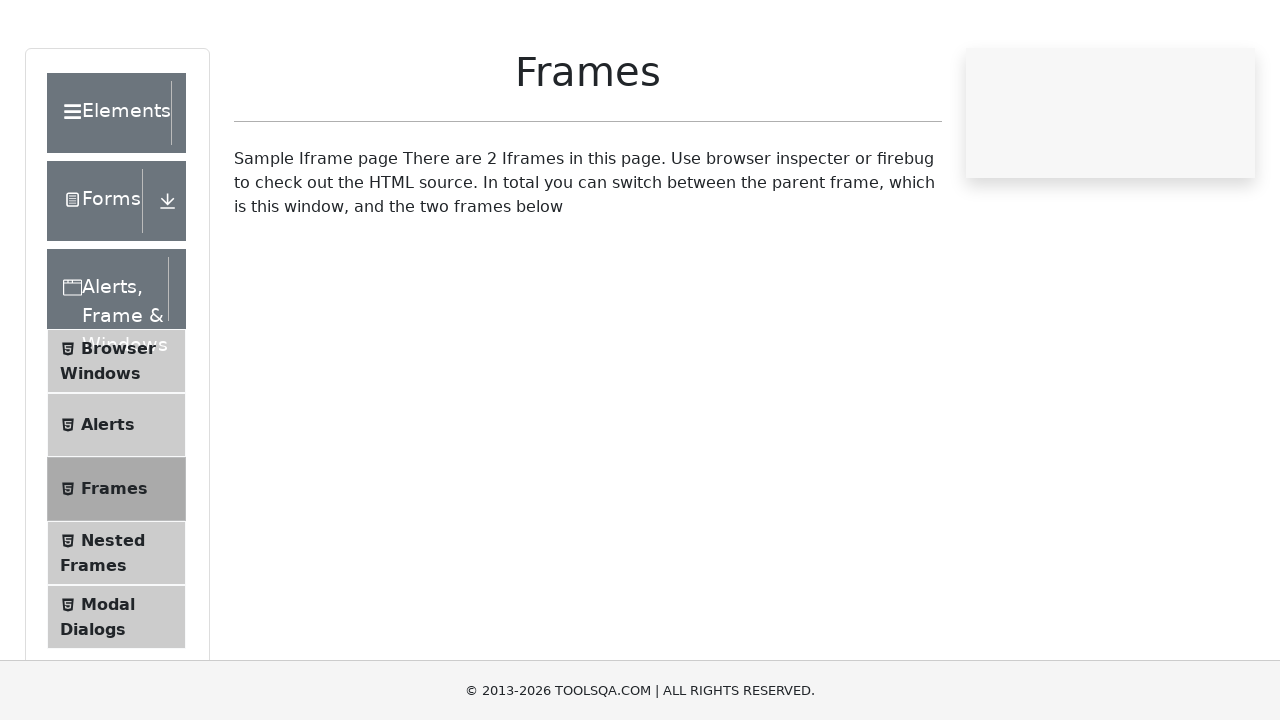

Located iframe#frame2 for switching
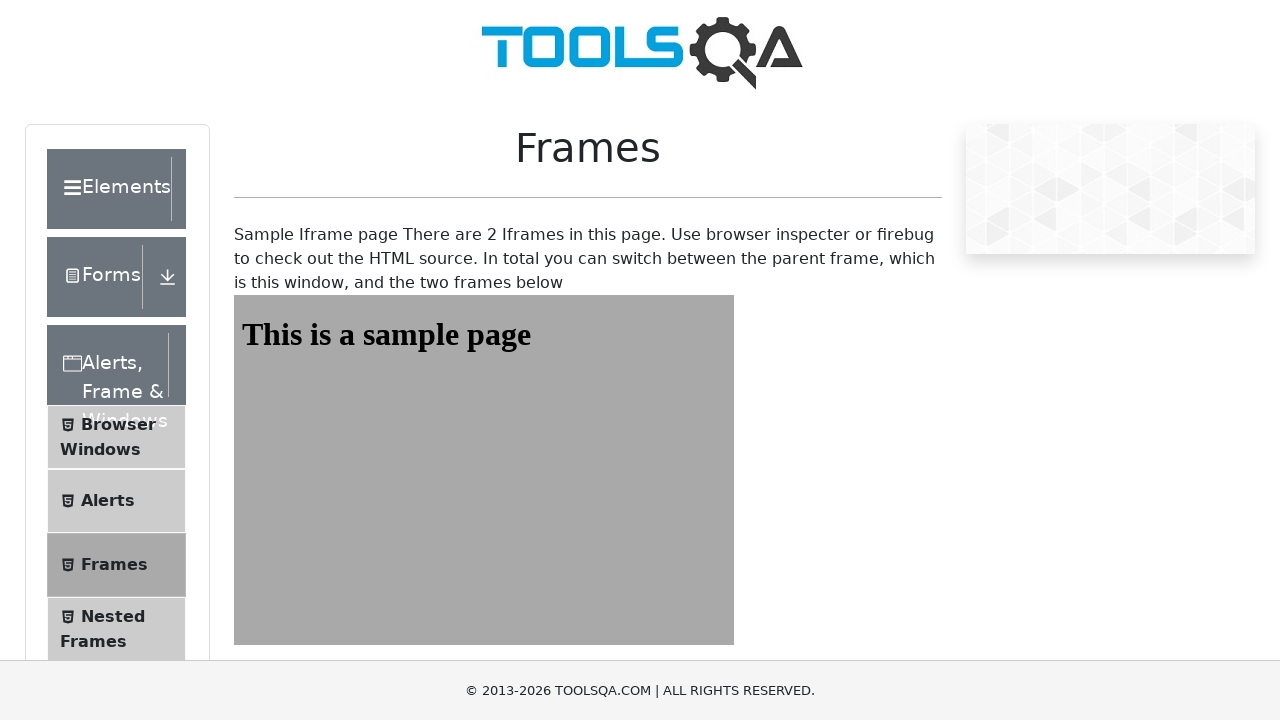

Read text from #sampleHeading inside frame2: 'This is a sample page'
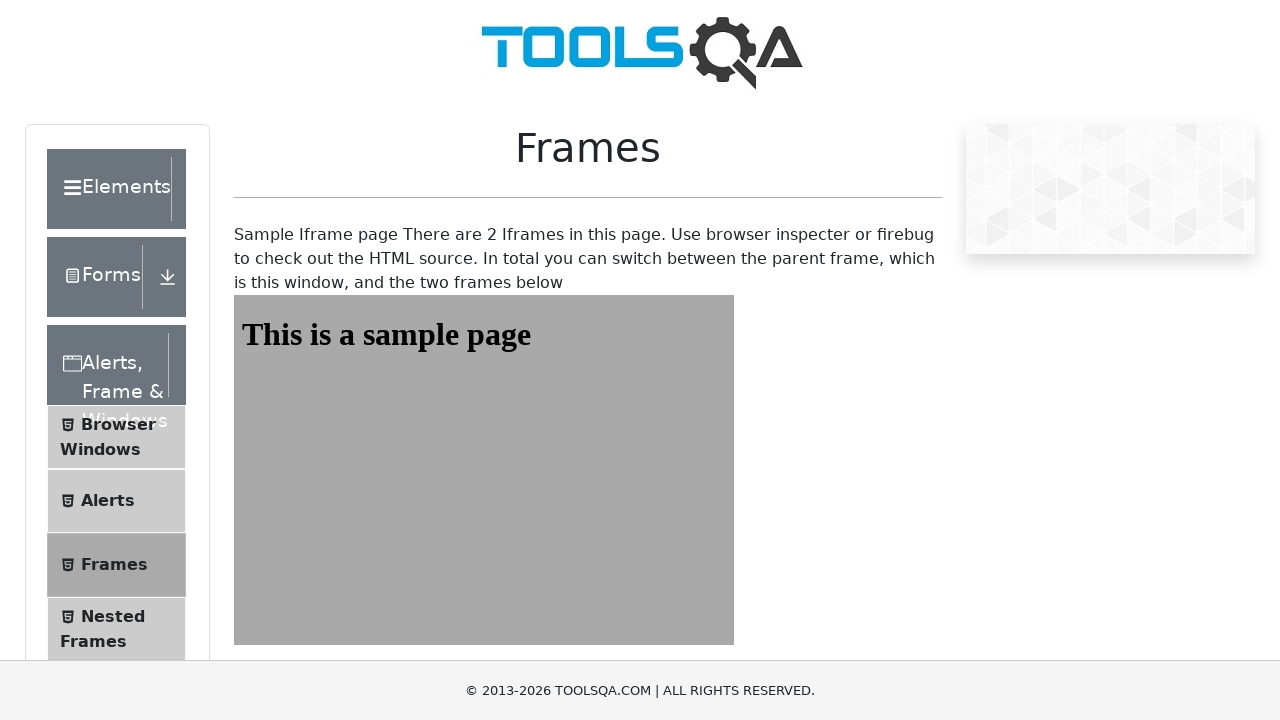

Retrieved page title from default content: 'demosite'
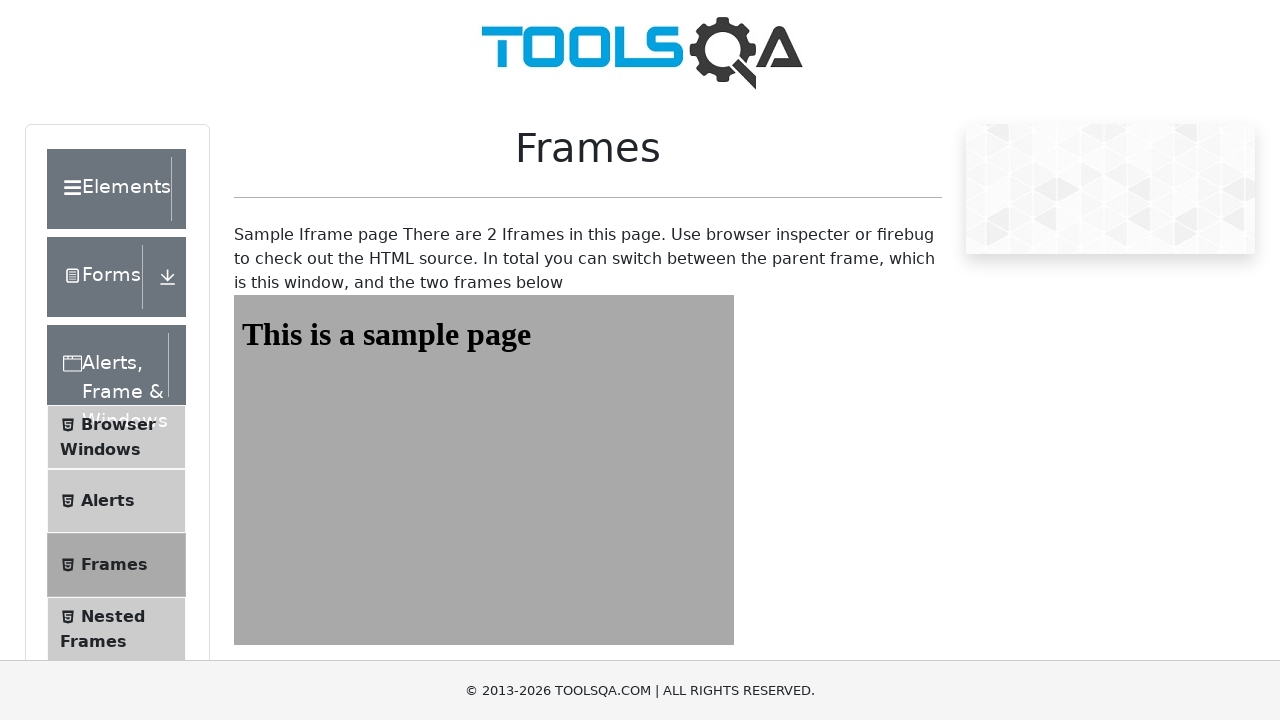

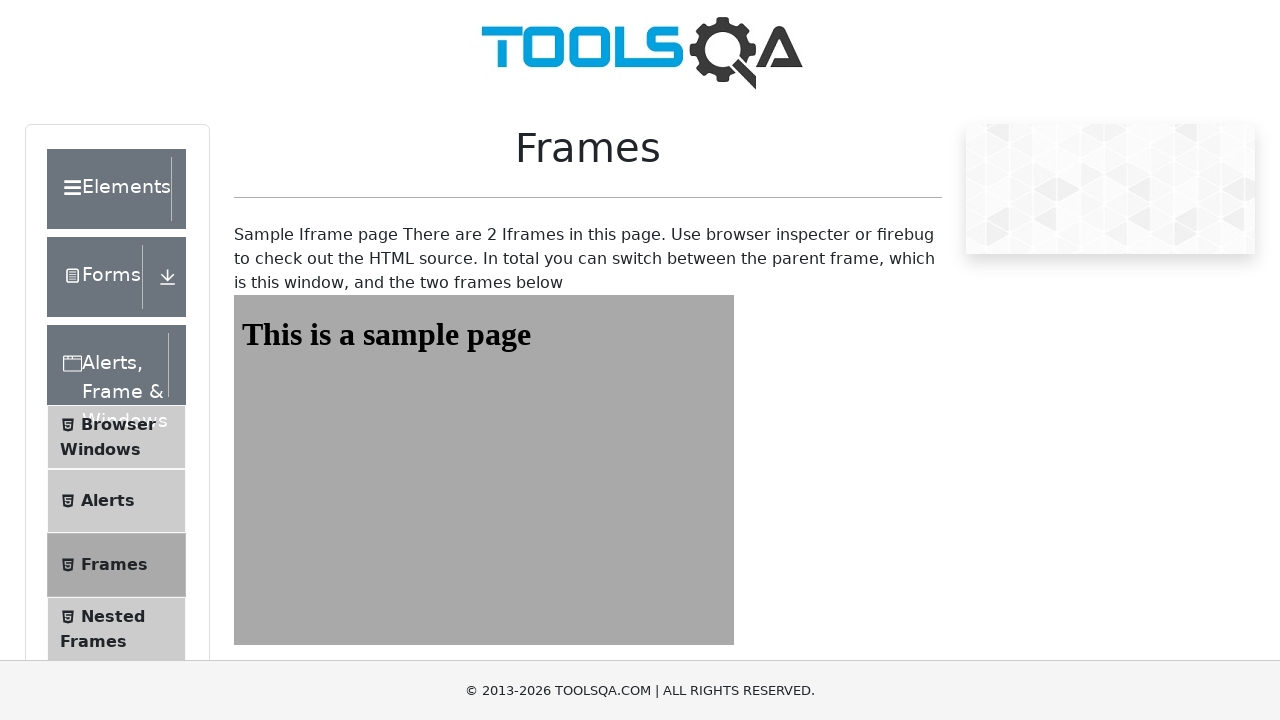